Tests lastName field validation with single lowercase character

Starting URL: https://buggy.justtestit.org/register

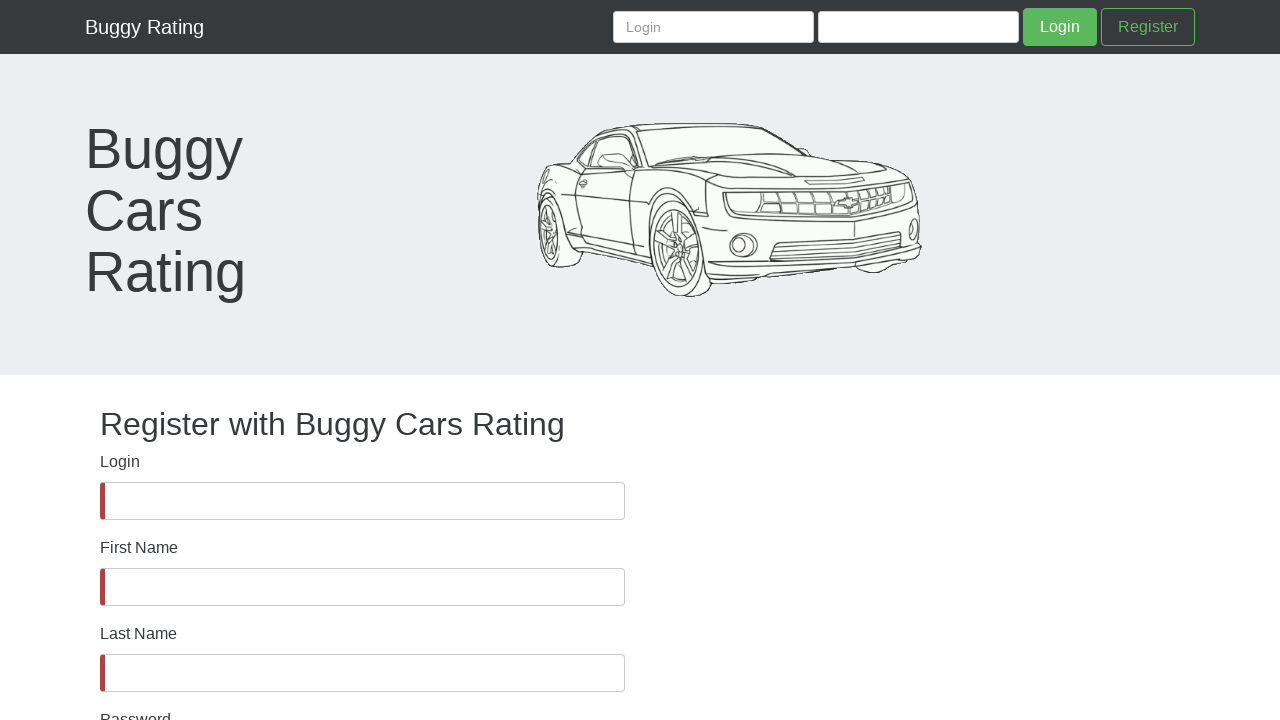

lastName field became visible
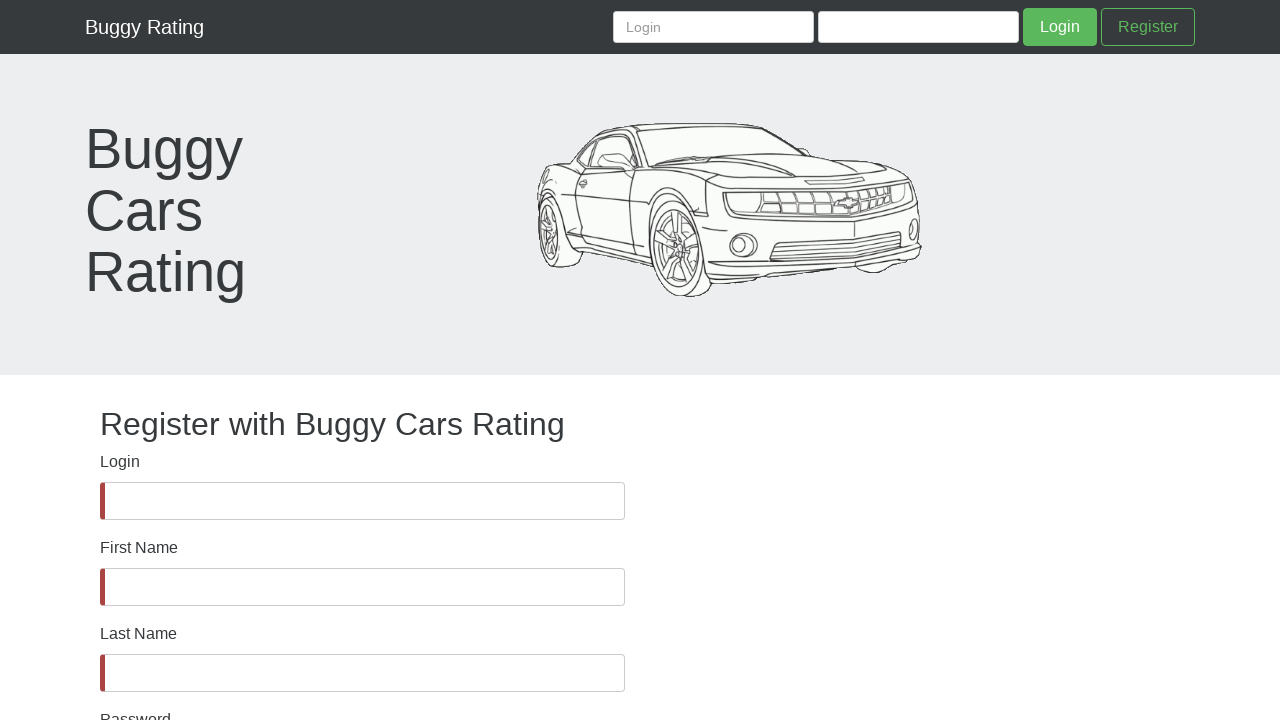

Filled lastName field with single lowercase character 'g' on #lastName
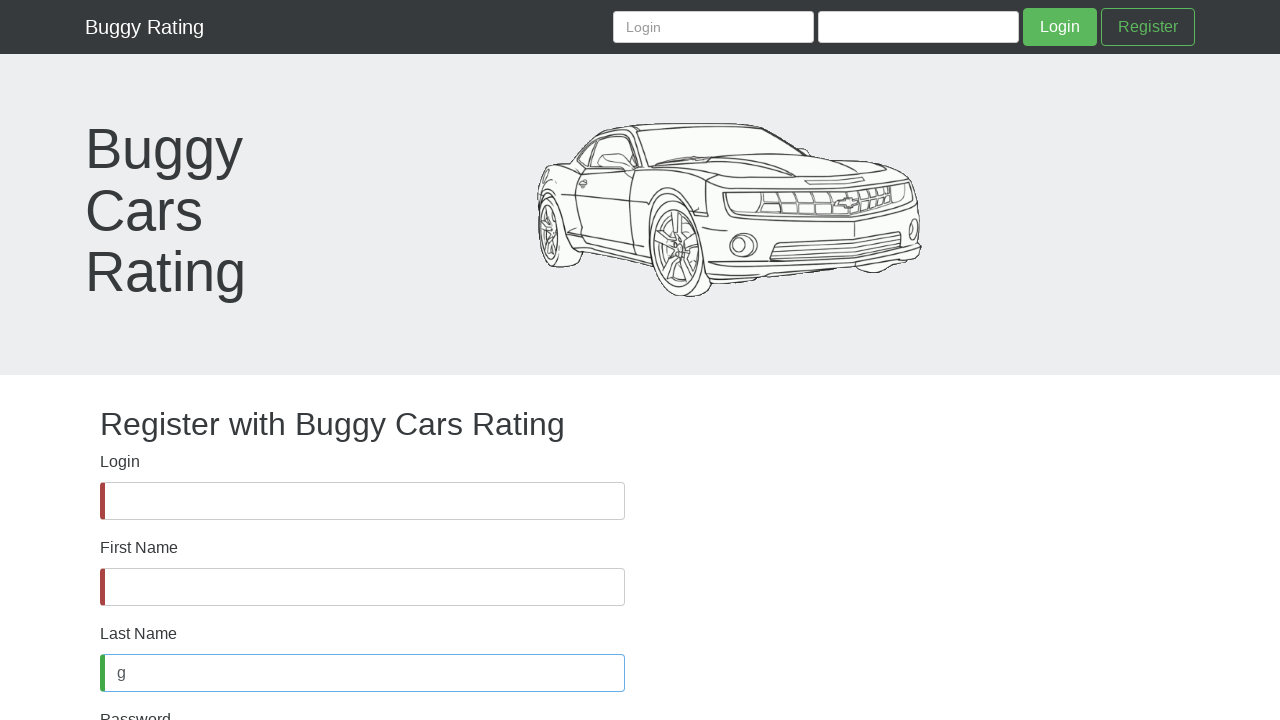

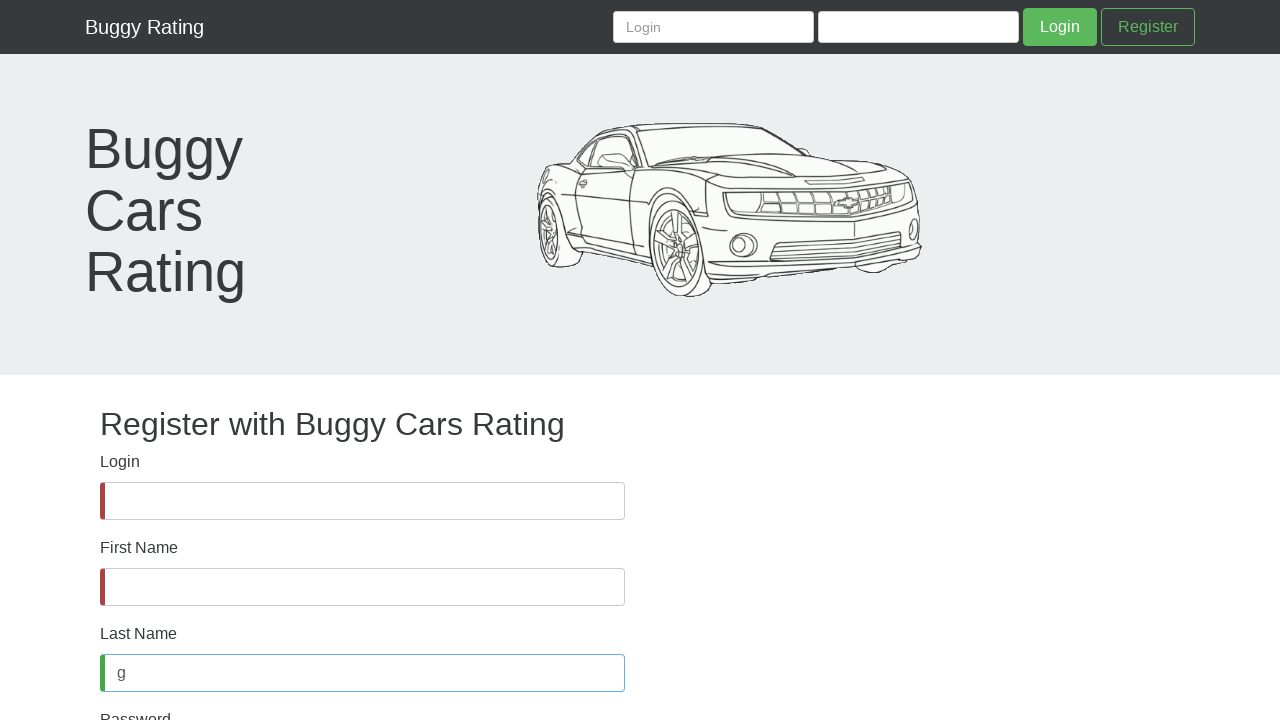